Tests the calculator functionality on Calculator.net by clicking number buttons (1, 0, 0) and the plus operator to perform a basic calculation.

Starting URL: https://www.Calculator.net/

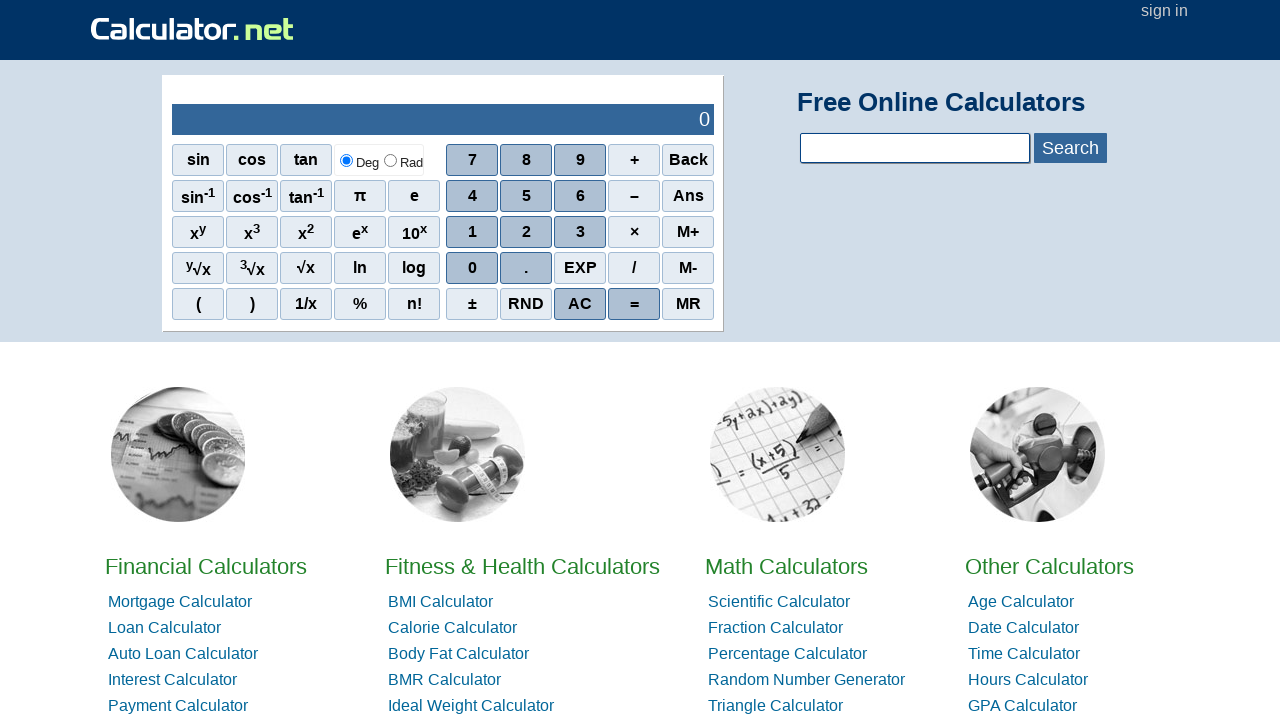

Clicked number 1 button at (472, 232) on xpath=//span[@class='scinm' and @onclick='r(1)']
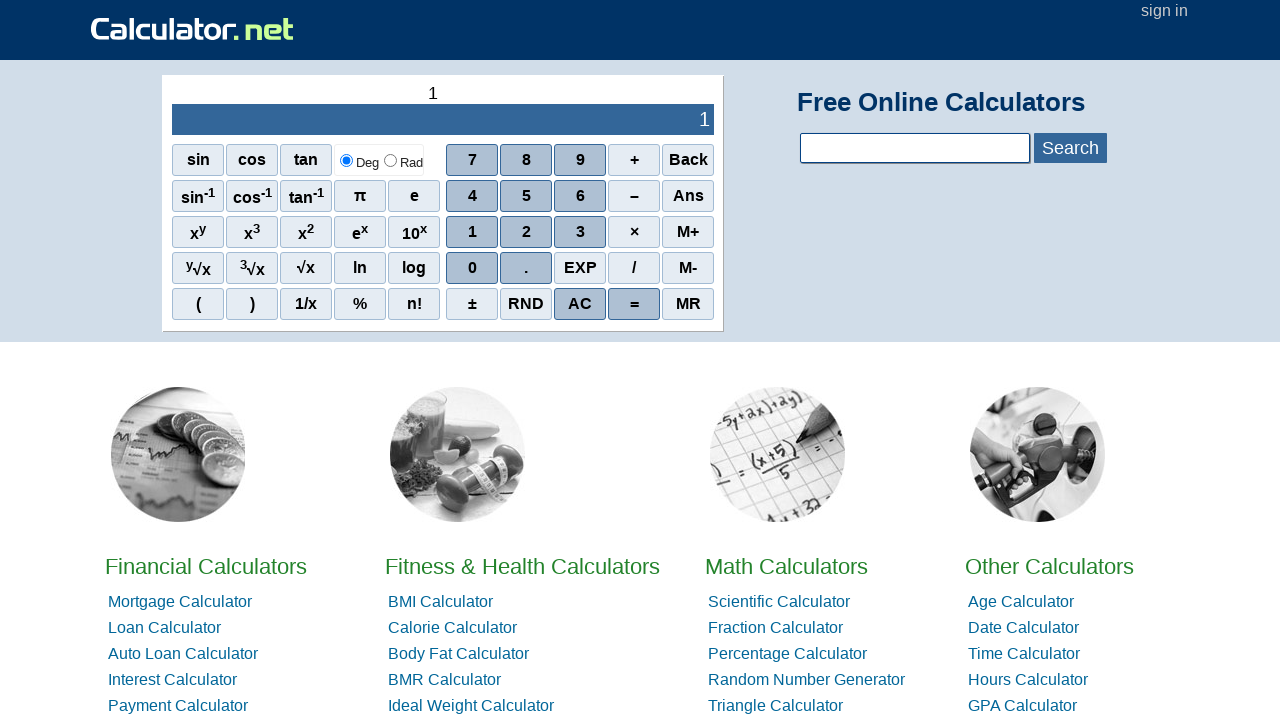

Clicked number 0 button at (472, 268) on xpath=//span[@class='scinm' and @onclick='r(0)']
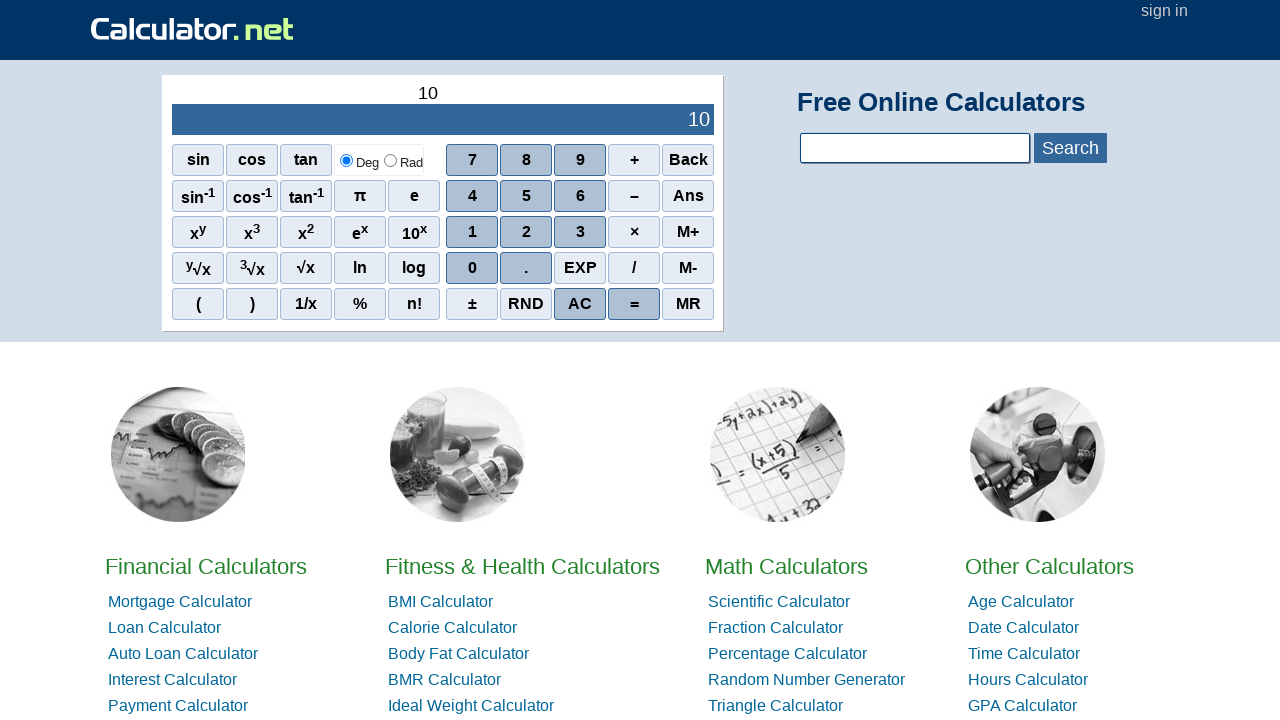

Clicked number 0 button again at (472, 268) on xpath=//span[@class='scinm' and @onclick='r(0)']
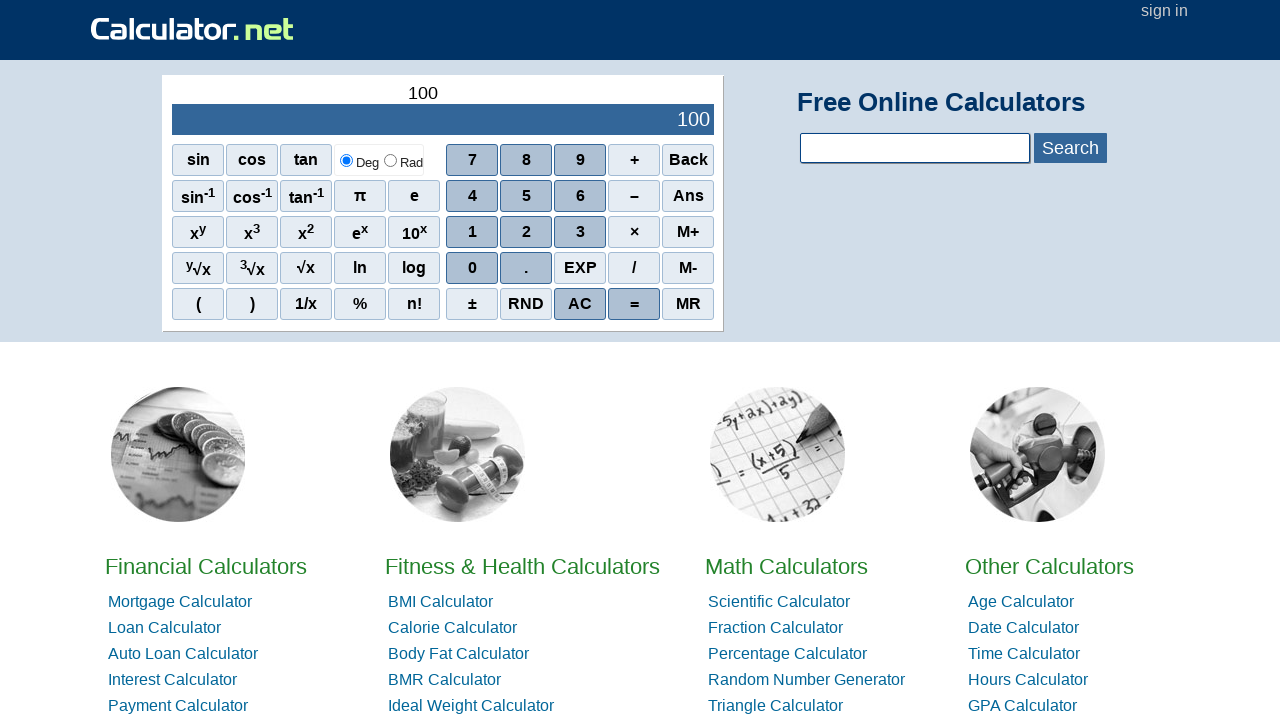

Clicked plus operator button at (634, 160) on xpath=//span[@class='sciop' and .='+']
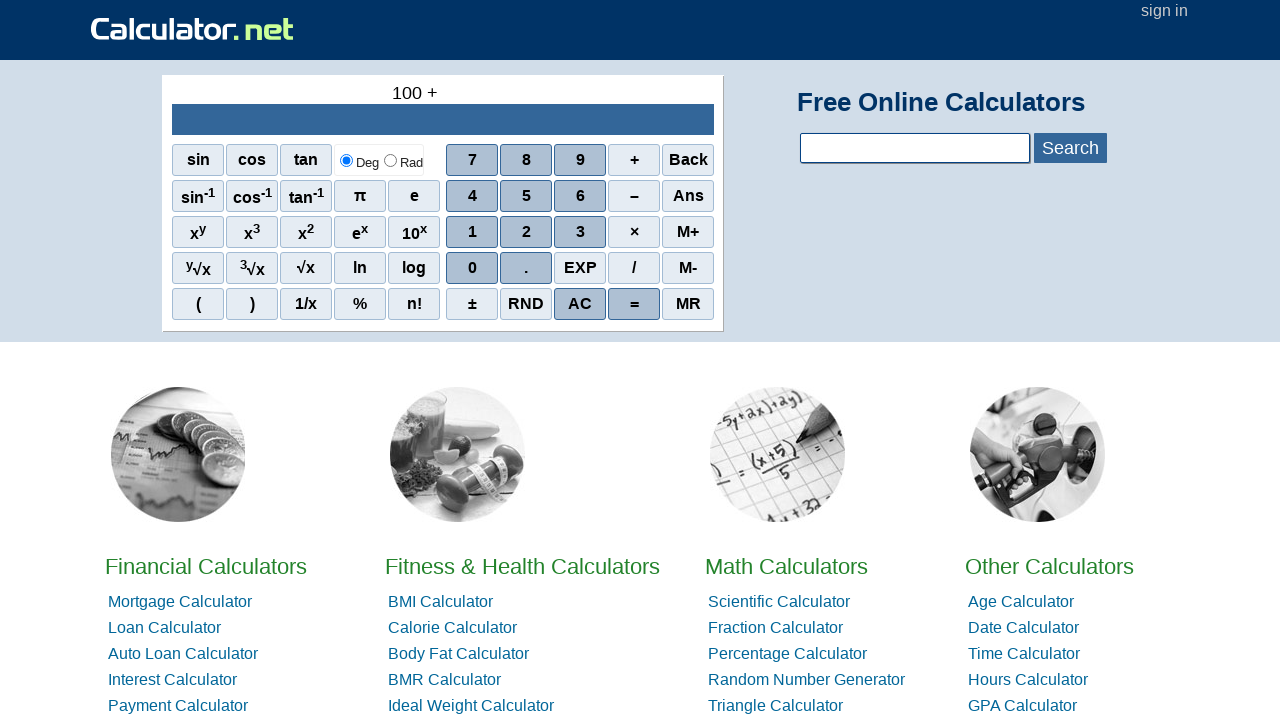

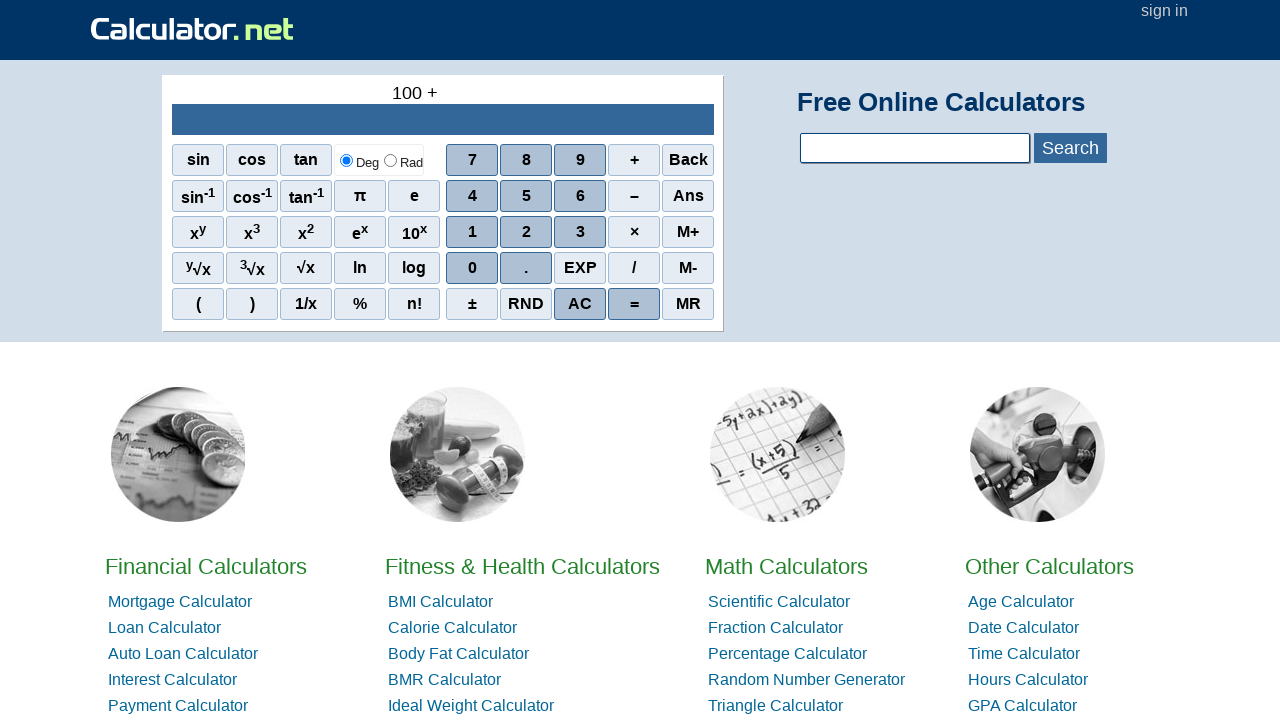